Tests that the currently applied filter is highlighted in the UI

Starting URL: https://demo.playwright.dev/todomvc

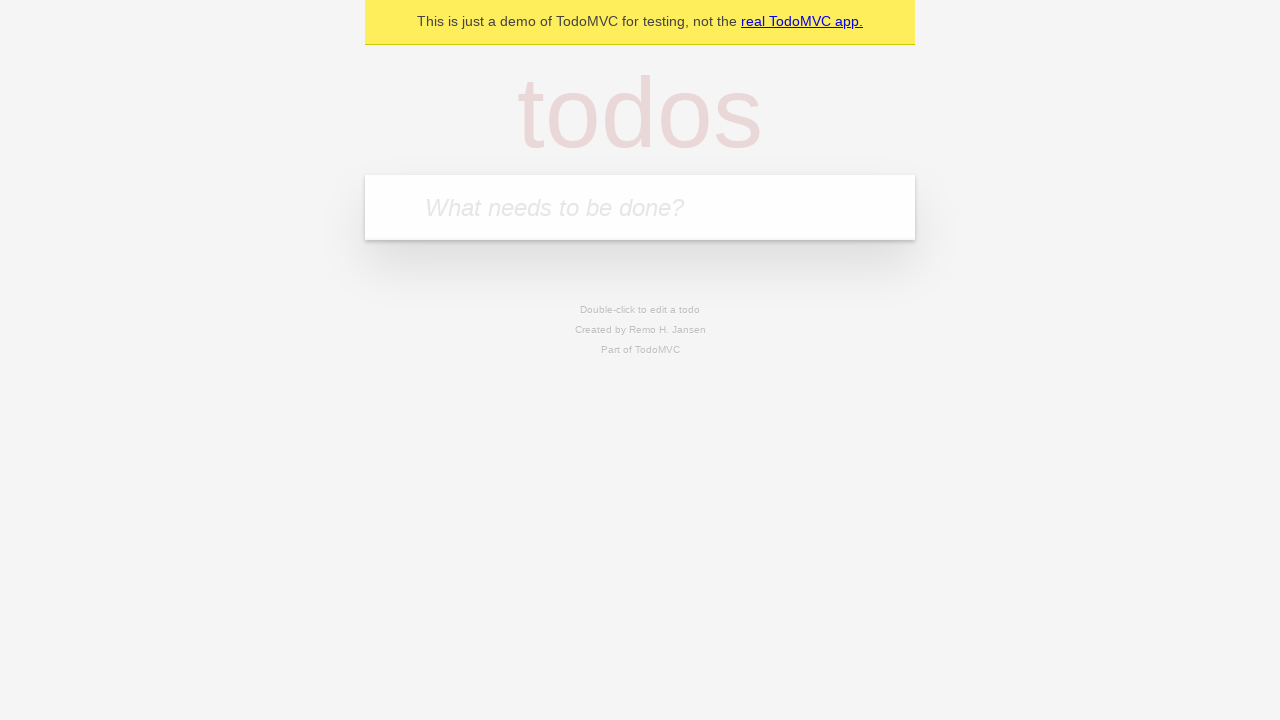

Navigated to TodoMVC demo page
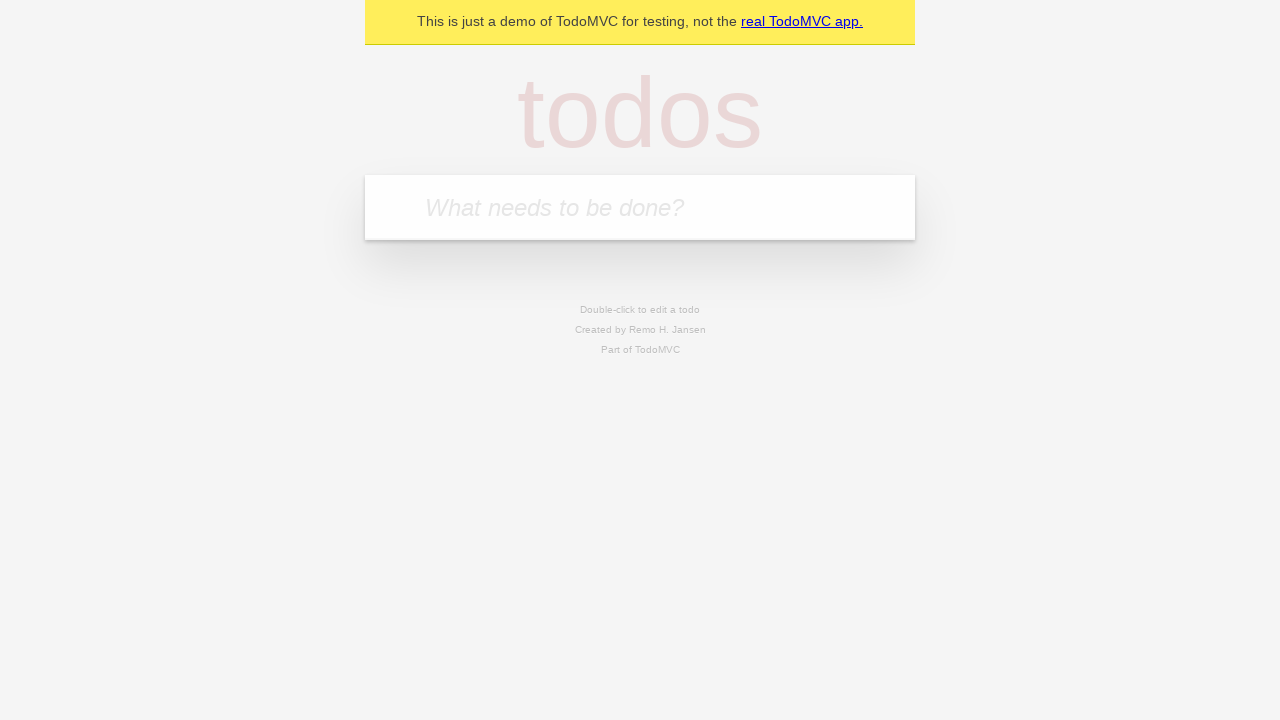

Located the 'What needs to be done?' input field
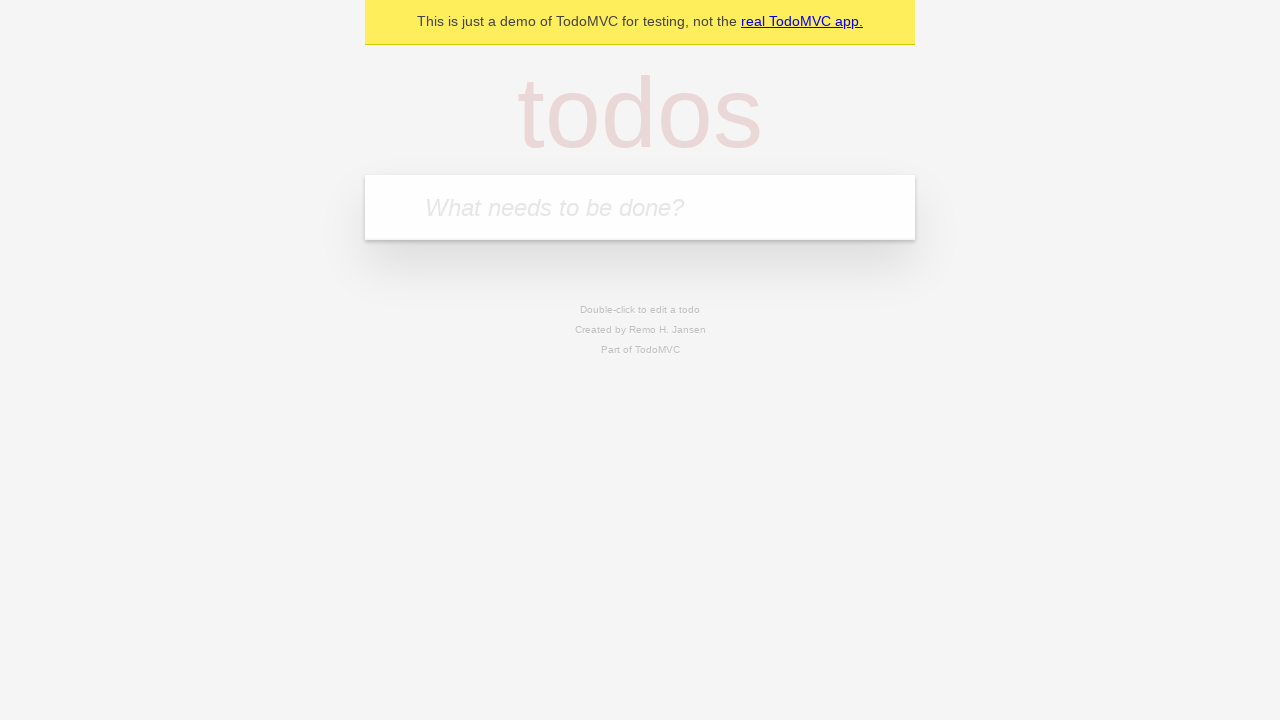

Filled input with 'buy some cheese' on internal:attr=[placeholder="What needs to be done?"i]
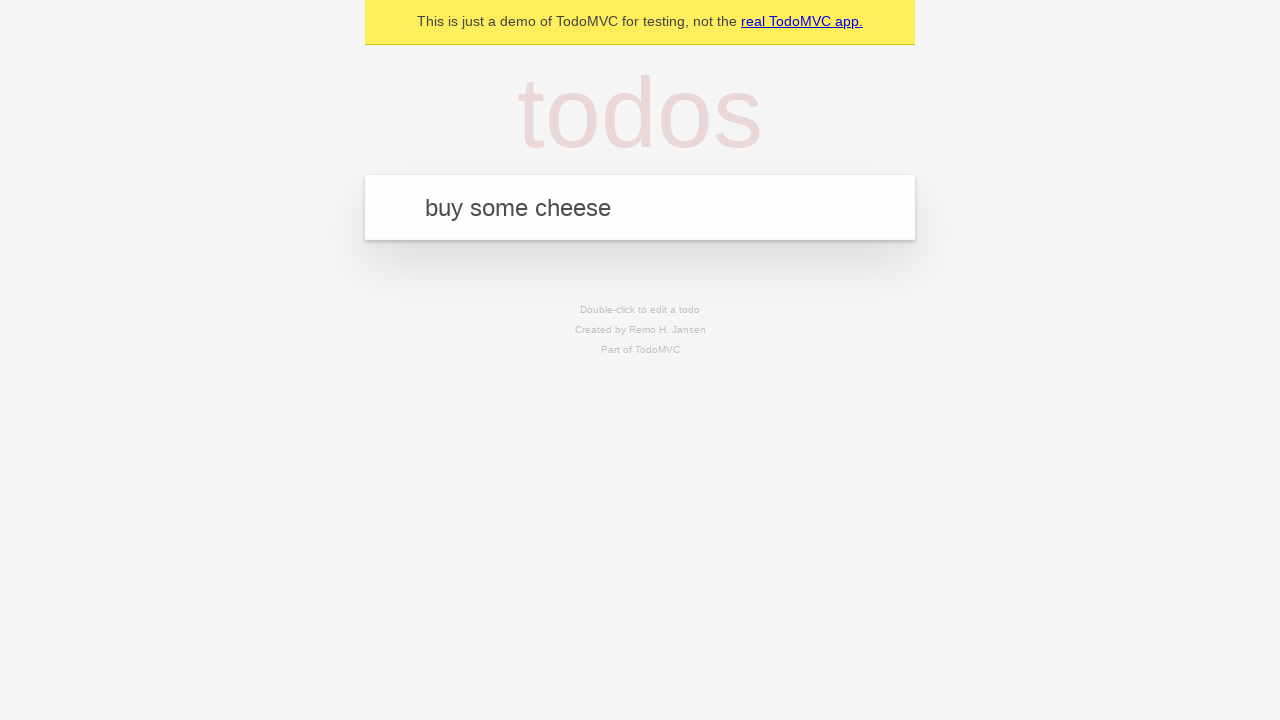

Pressed Enter to create first todo on internal:attr=[placeholder="What needs to be done?"i]
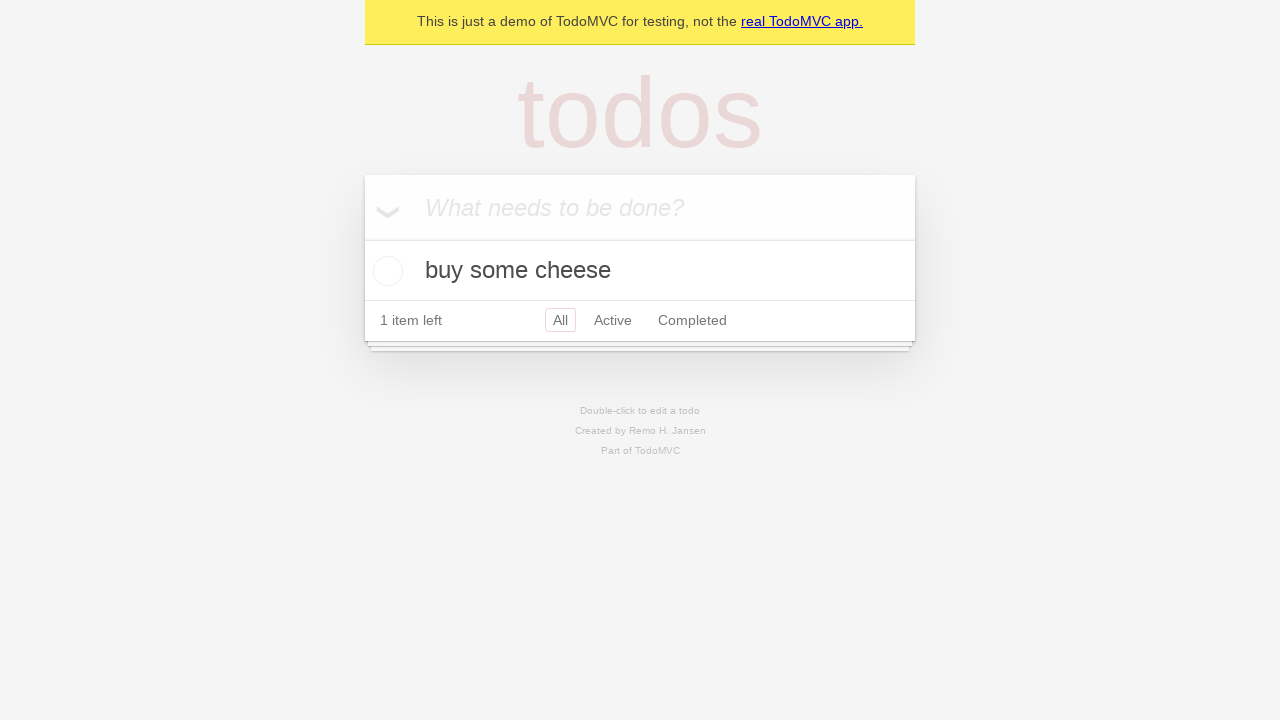

Filled input with 'feed the cat' on internal:attr=[placeholder="What needs to be done?"i]
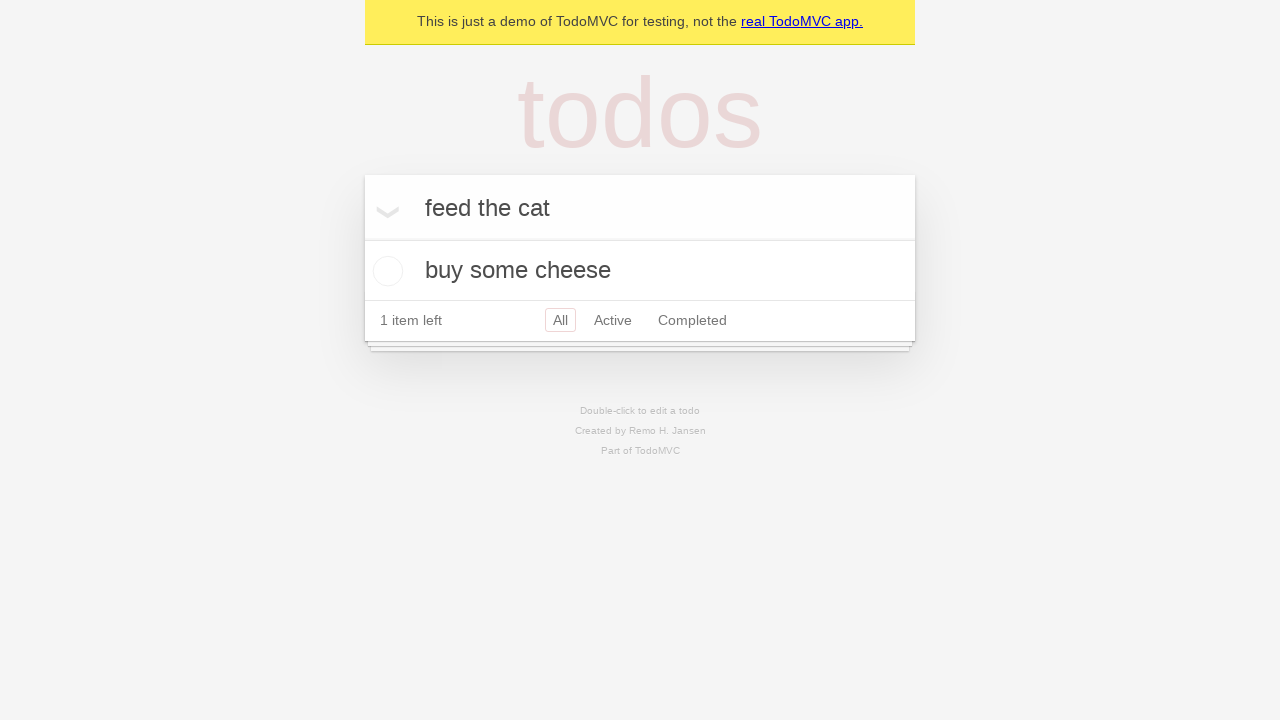

Pressed Enter to create second todo on internal:attr=[placeholder="What needs to be done?"i]
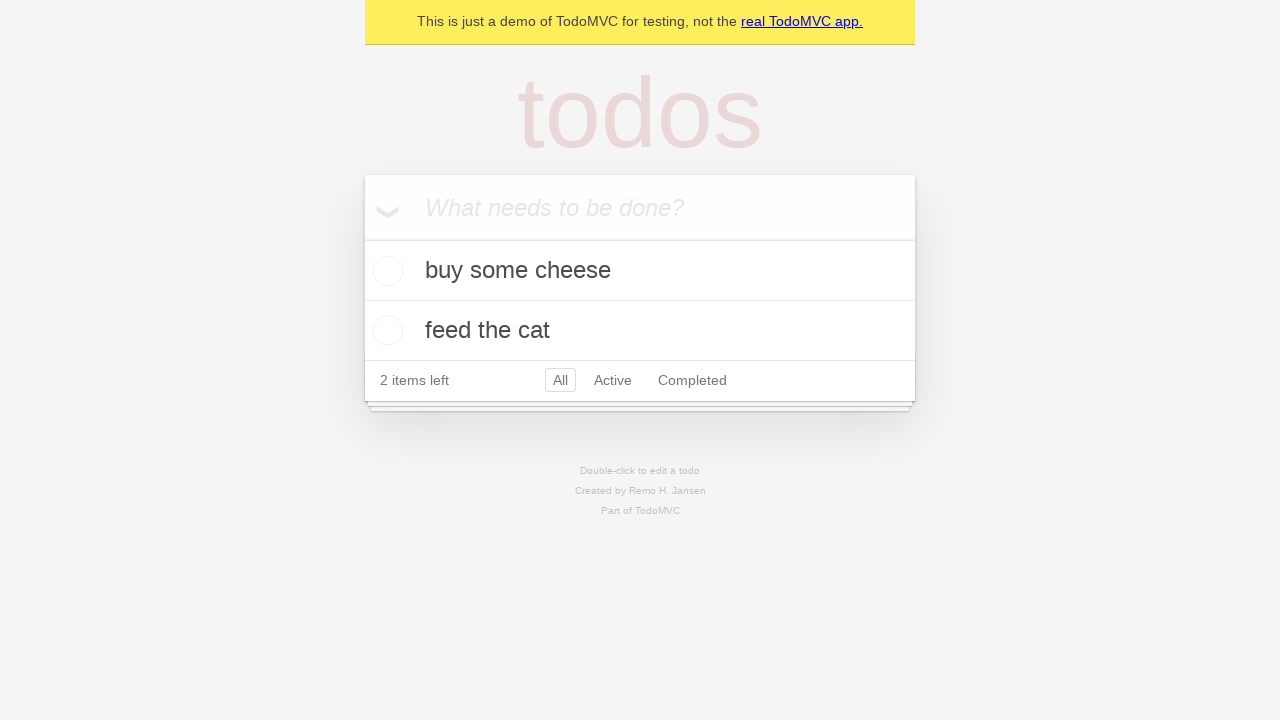

Filled input with 'book a doctors appointment' on internal:attr=[placeholder="What needs to be done?"i]
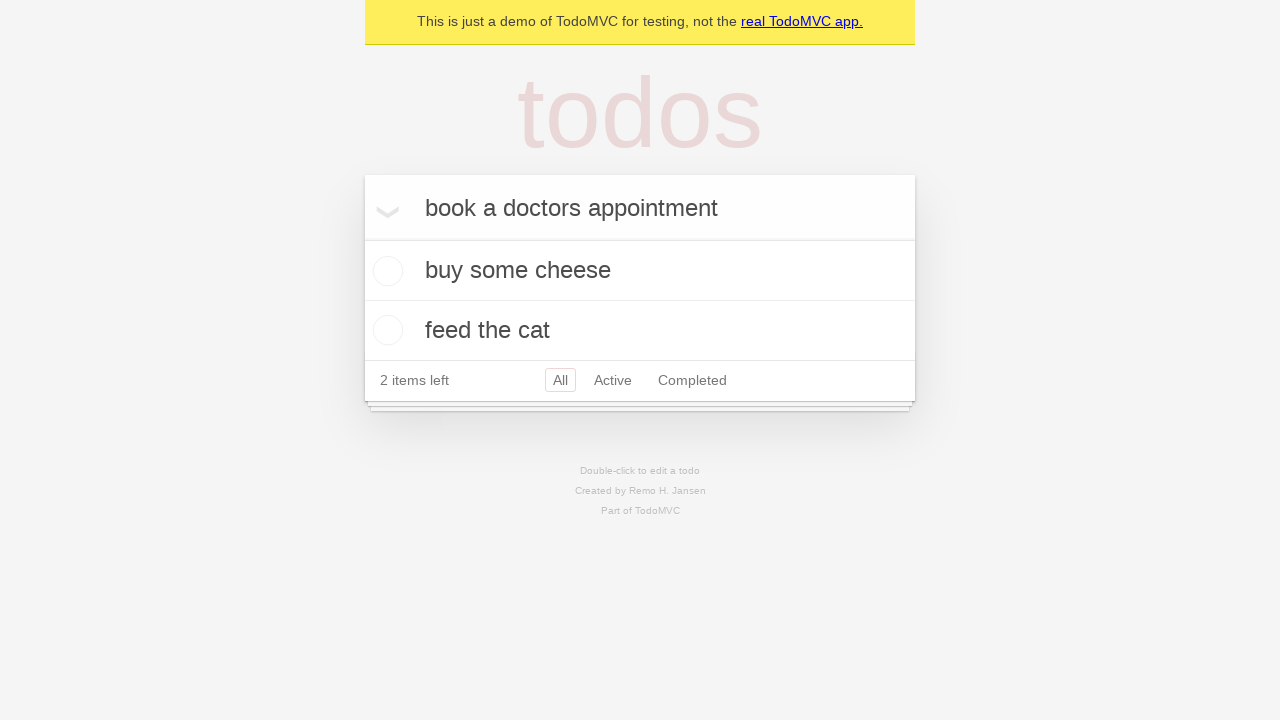

Pressed Enter to create third todo on internal:attr=[placeholder="What needs to be done?"i]
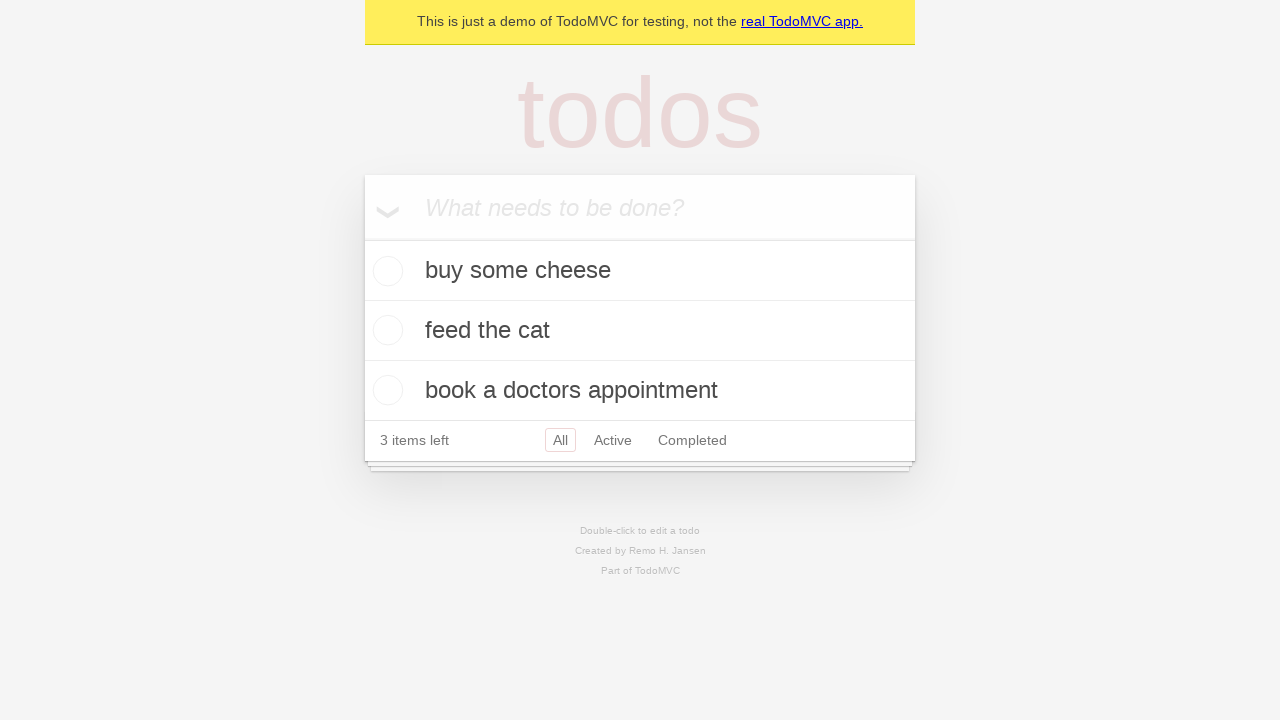

Located the Active filter link
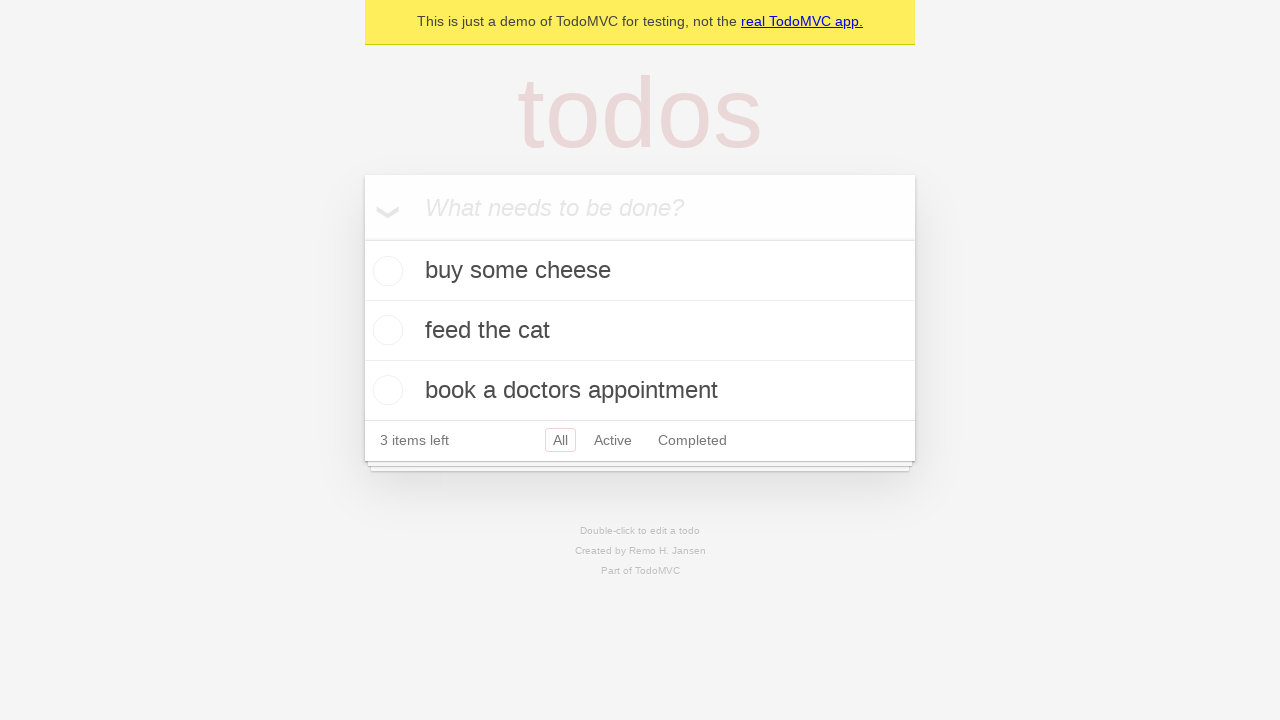

Located the Completed filter link
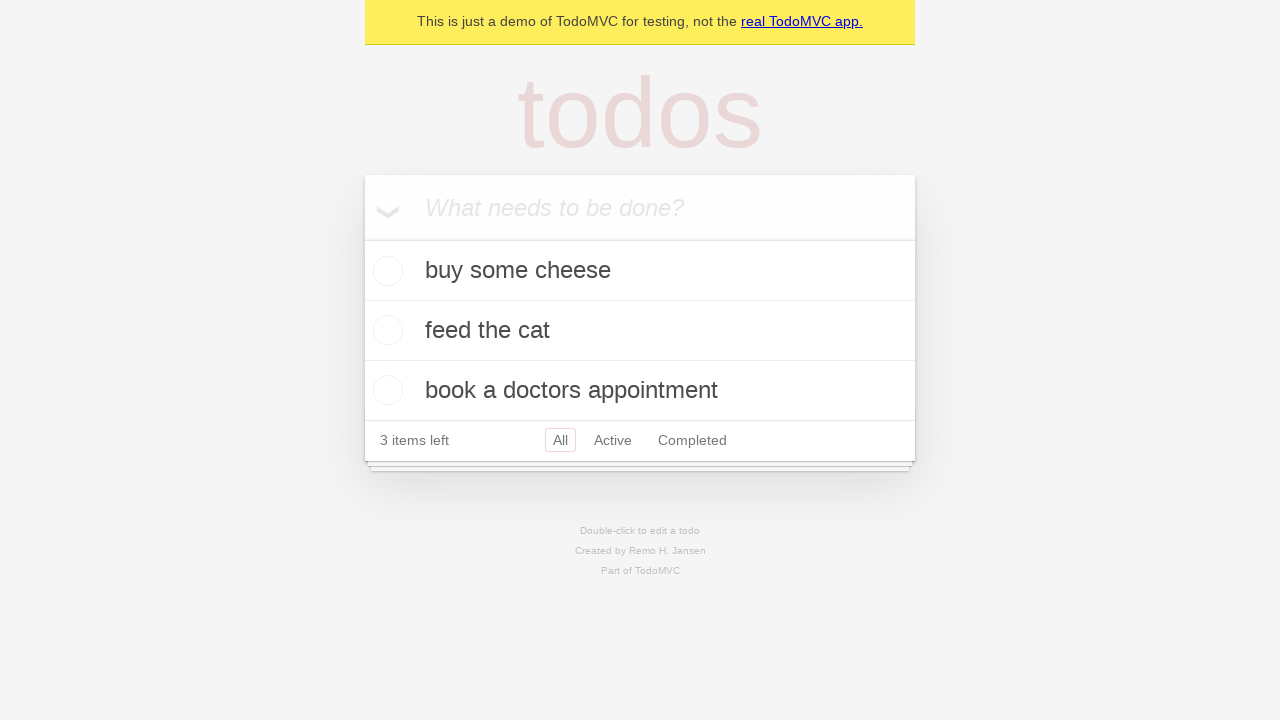

Clicked Active filter link at (613, 440) on internal:role=link[name="Active"i]
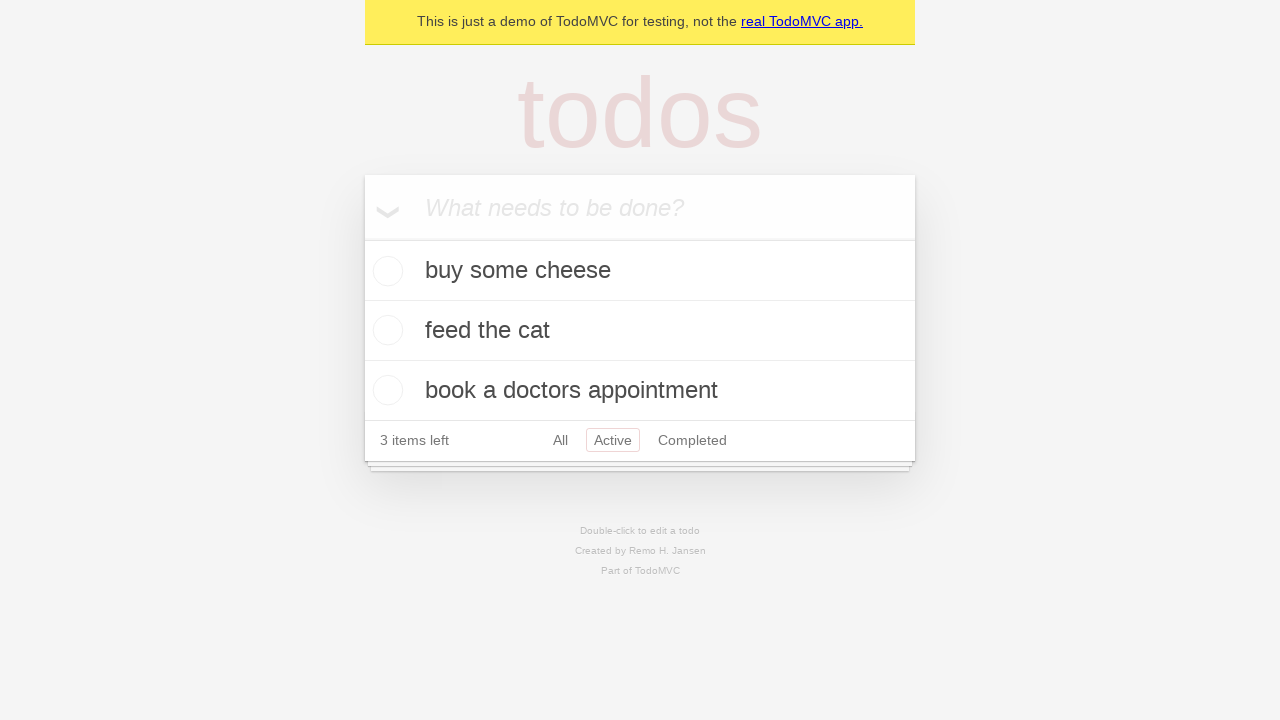

Clicked Completed filter link to verify currently applied filter is highlighted at (692, 440) on internal:role=link[name="Completed"i]
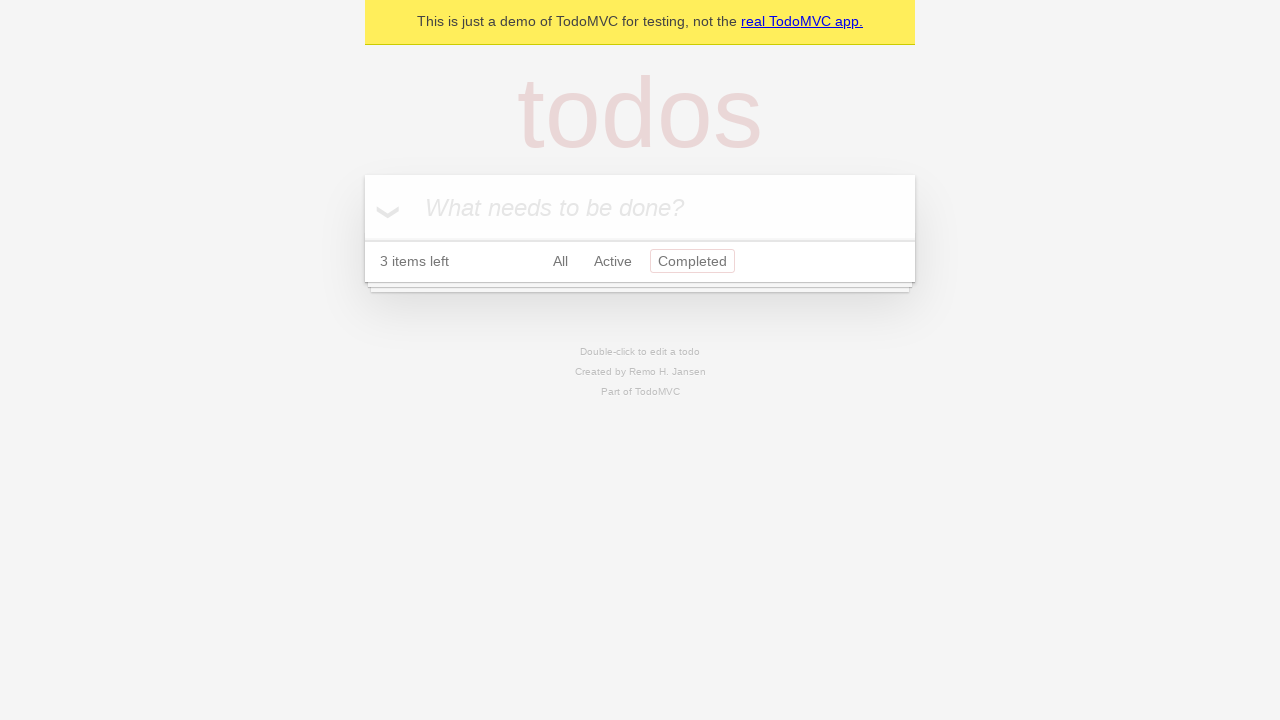

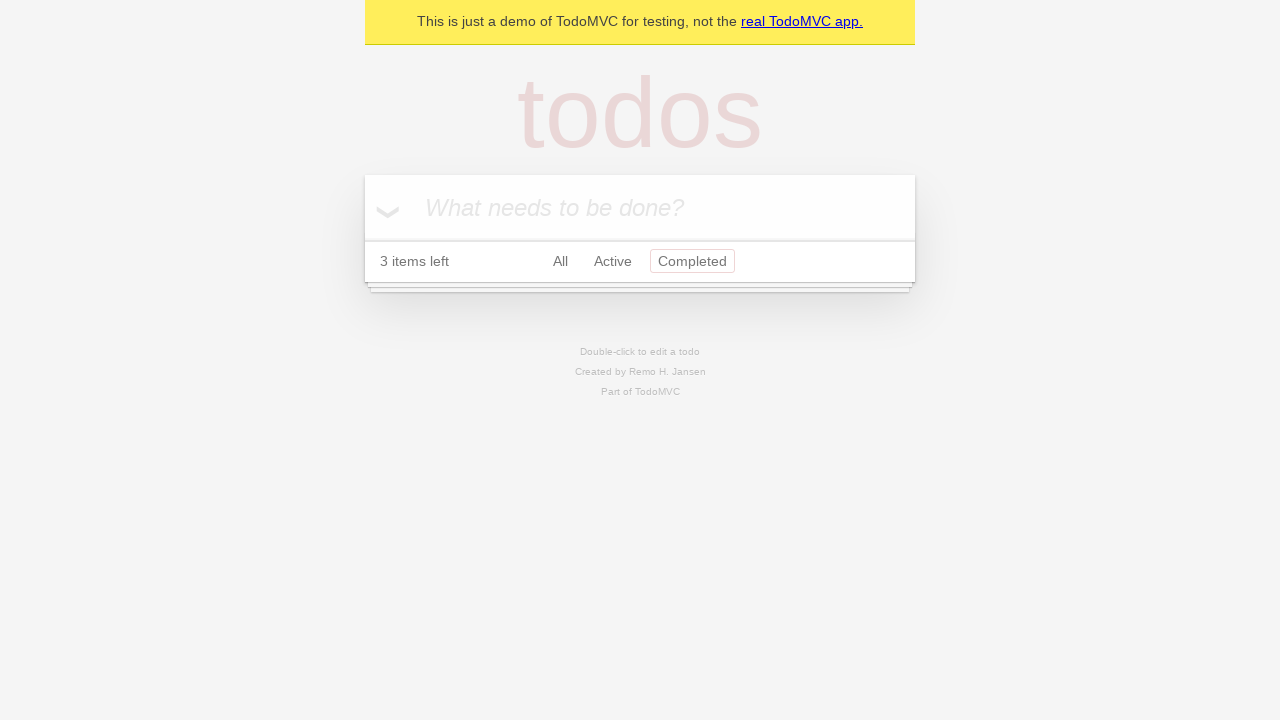